Tests interaction with Shadow DOM elements by scrolling to a specific element and filling an input field nested within multiple shadow roots

Starting URL: https://selectorshub.com/xpath-practice-page/

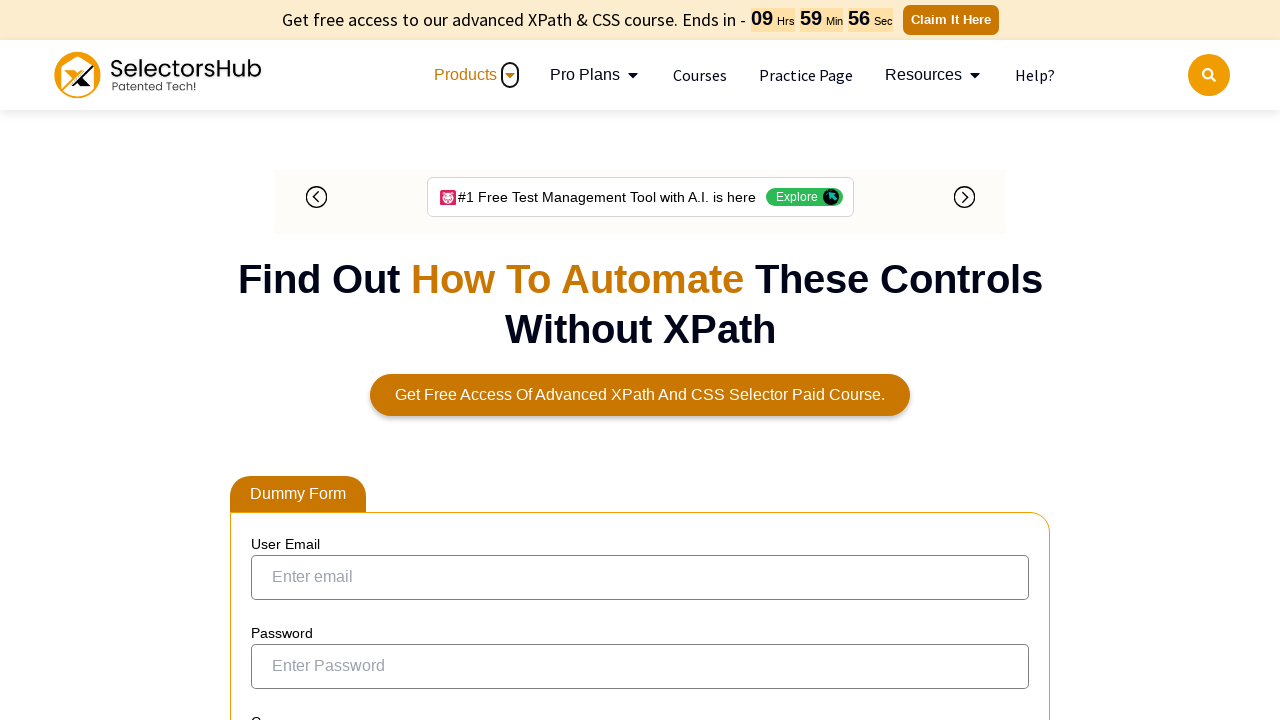

Scrolled to element with id='userName'
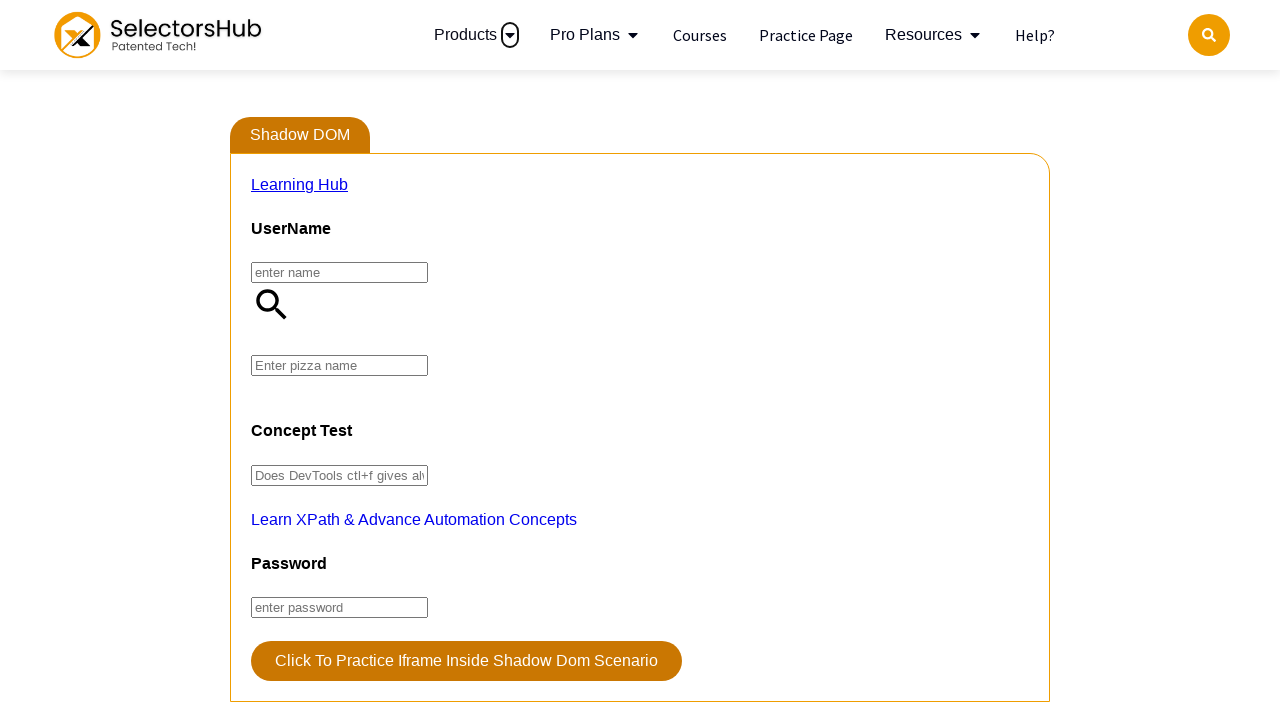

Waited for scroll animation to complete
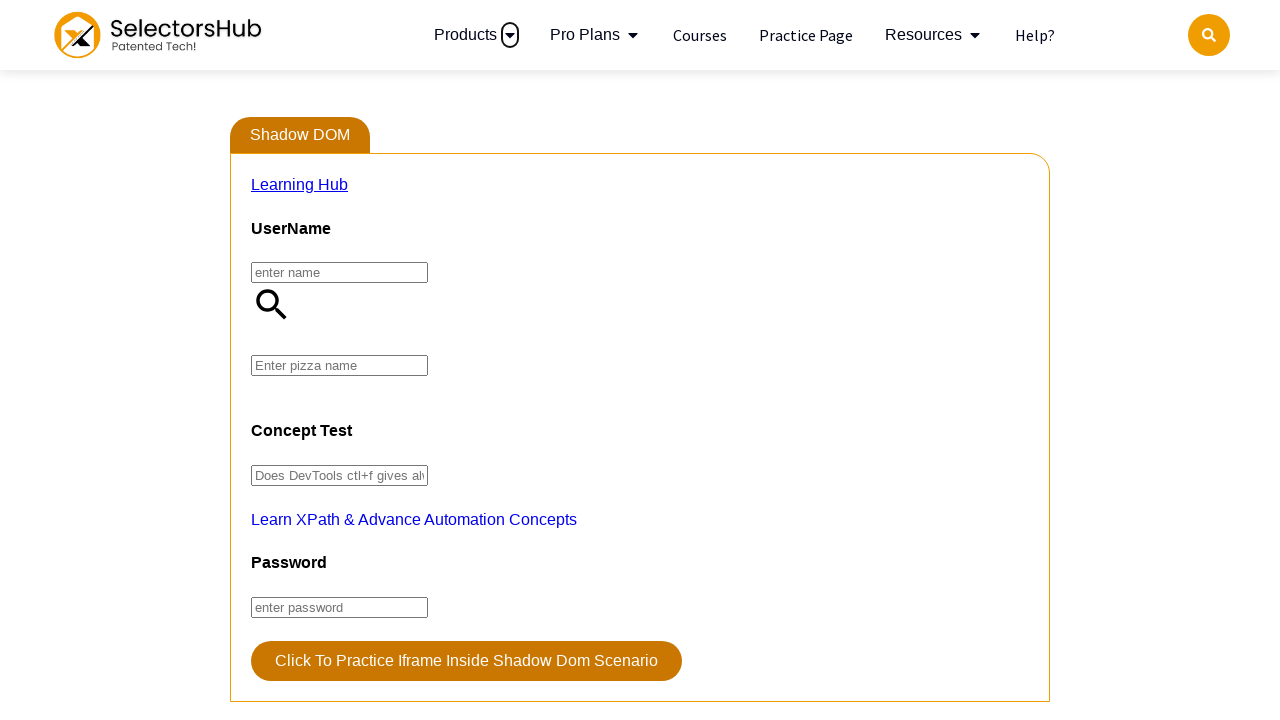

Filled shadow DOM input field with 'Extraveganza' by navigating through nested shadow roots
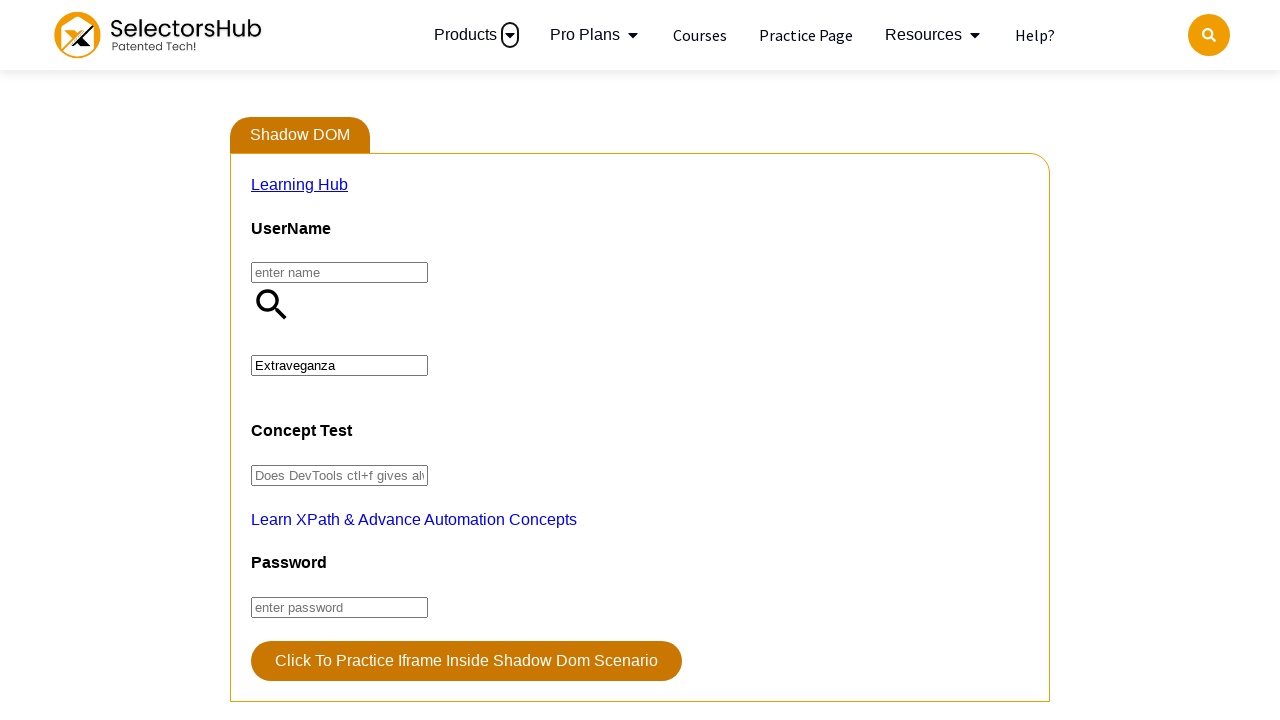

Triggered input event on shadow DOM element to confirm value change
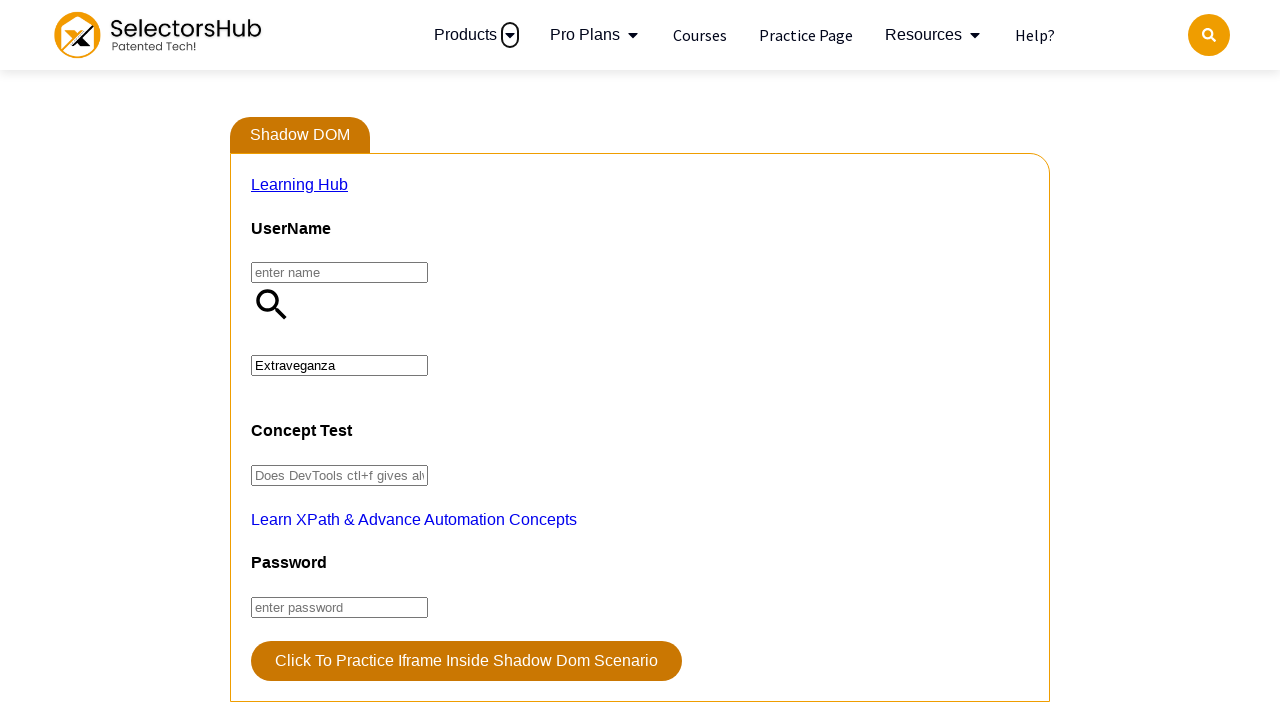

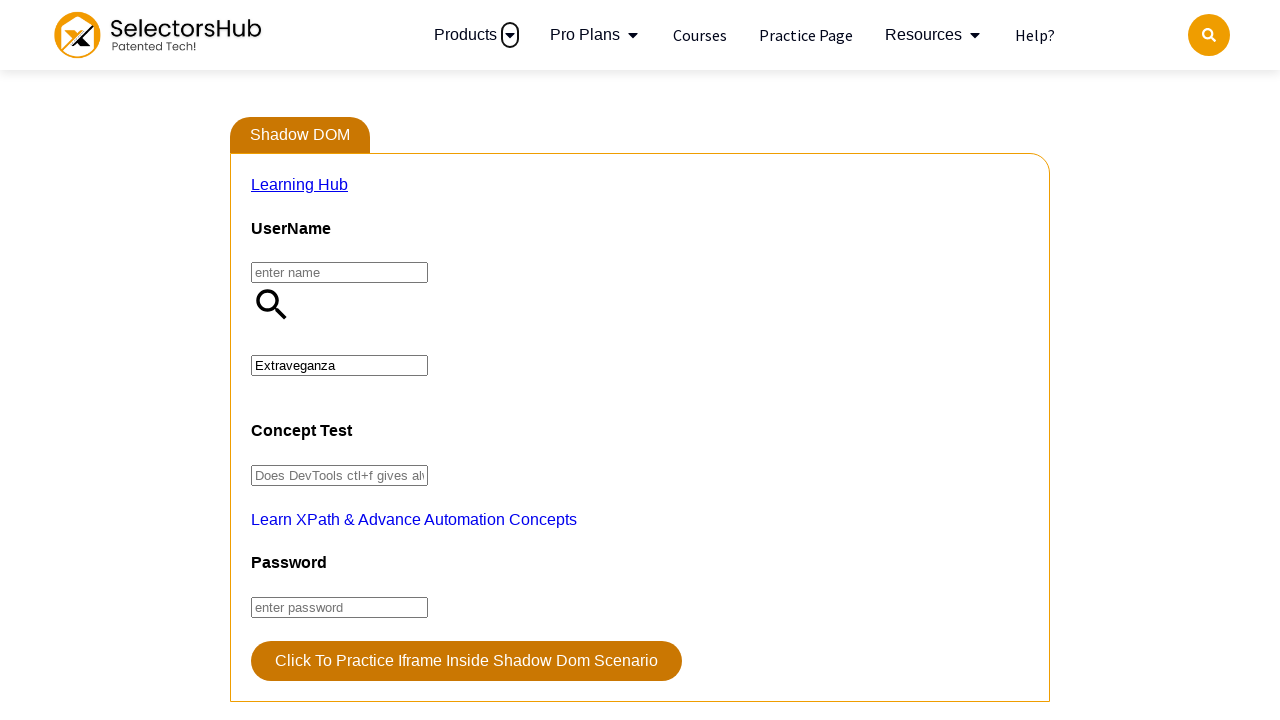